Tests navigation between browser tabs by clicking links that open new tabs, switching between tabs, and verifying page titles for each tab.

Starting URL: http://antoniotrindade.com.br/treinoautomacao

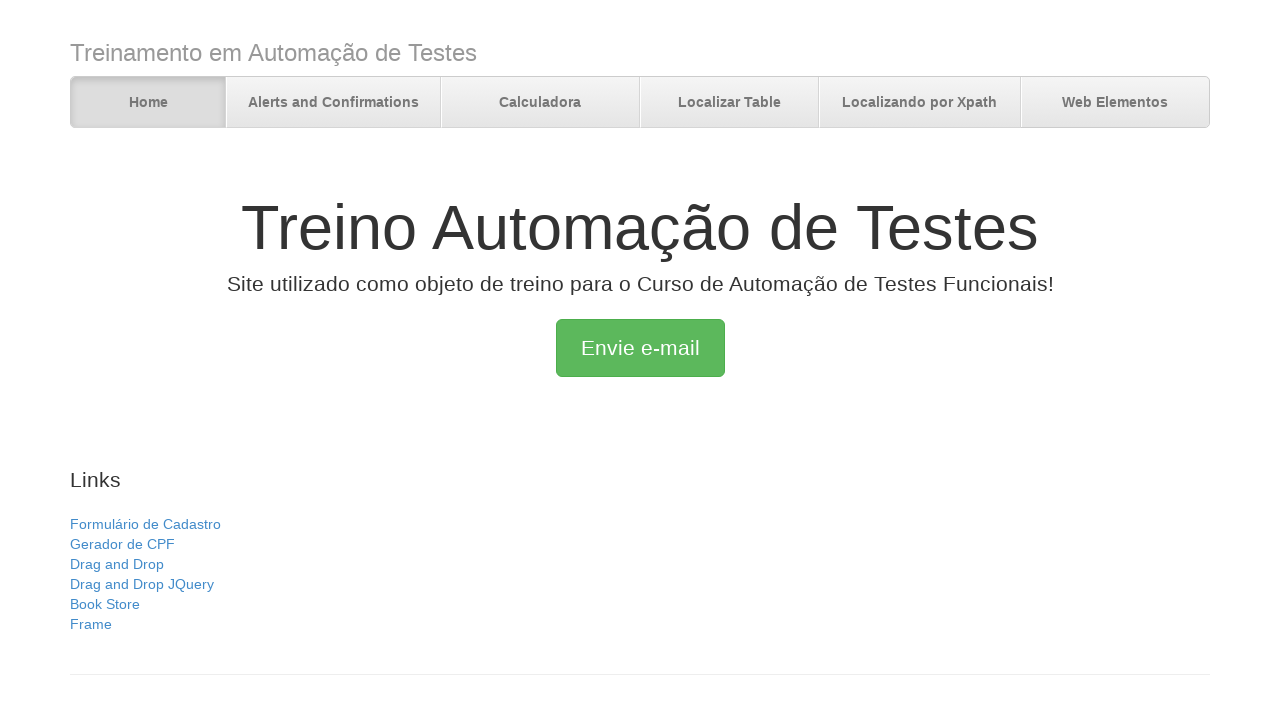

Verified initial page title is 'Treino Automação de Testes'
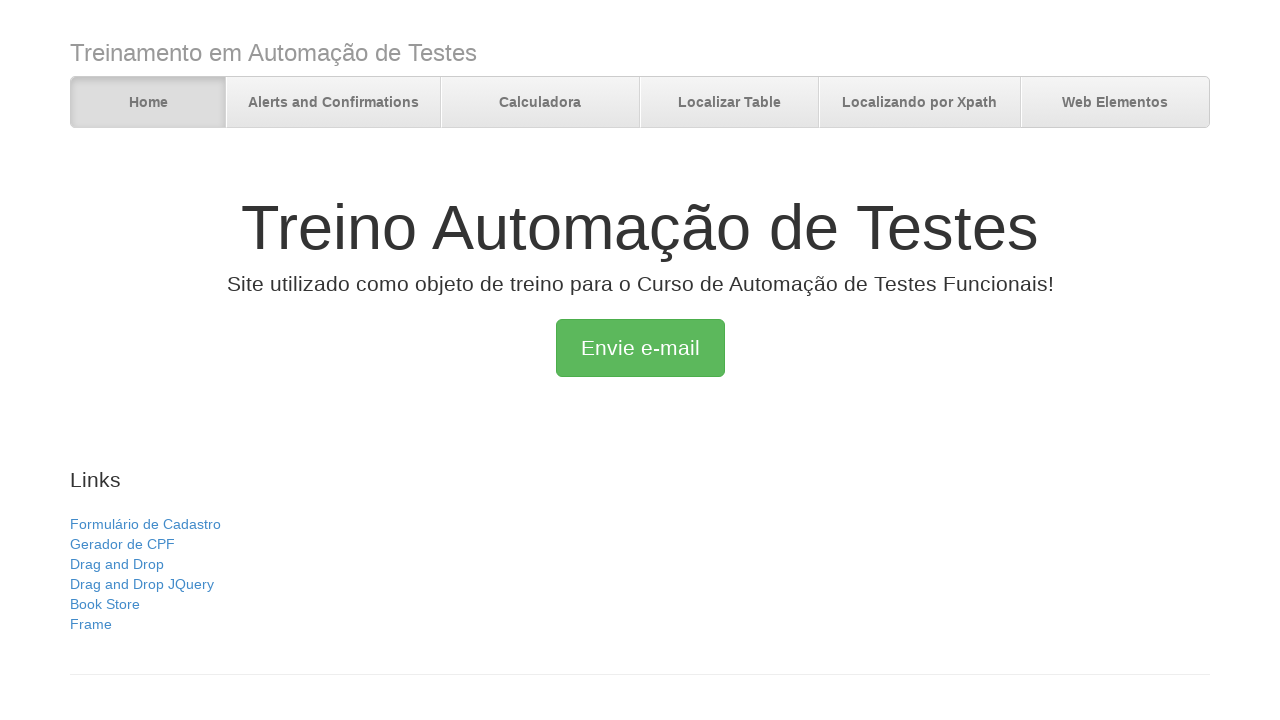

Clicked 'Gerador de CPF' link to open new tab at (122, 544) on text=Gerador de CPF
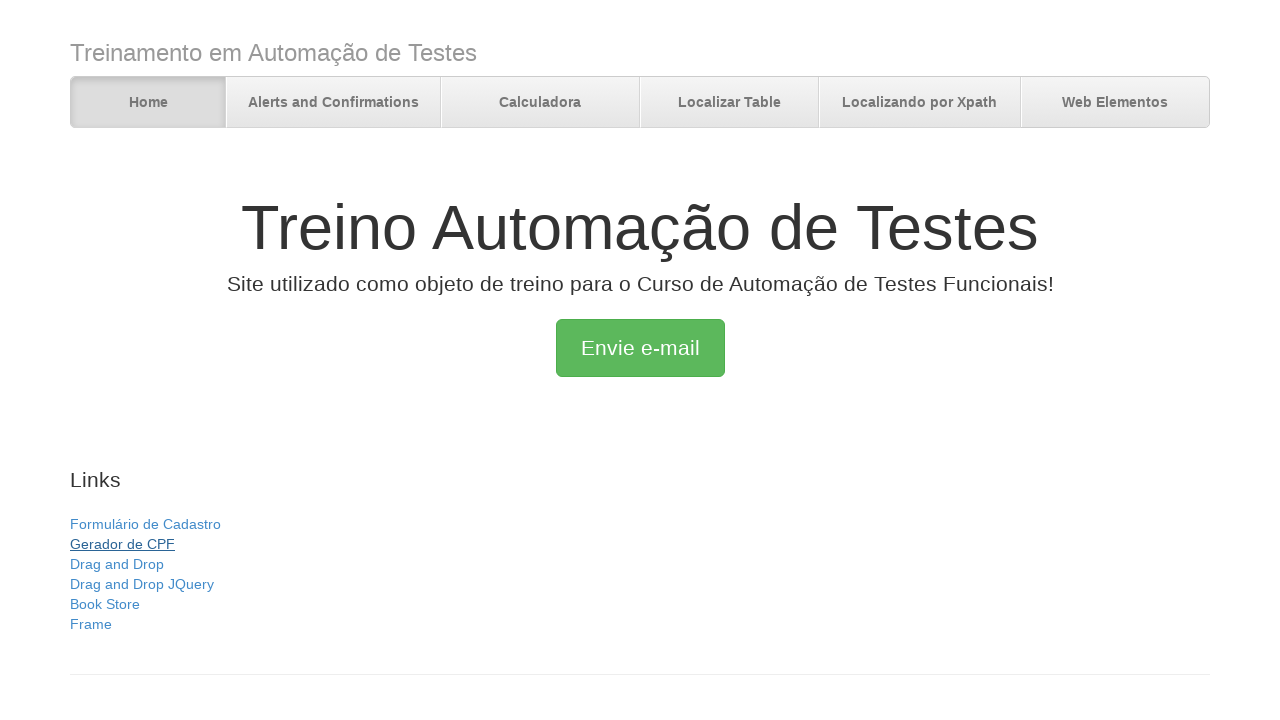

CPF generator page loaded
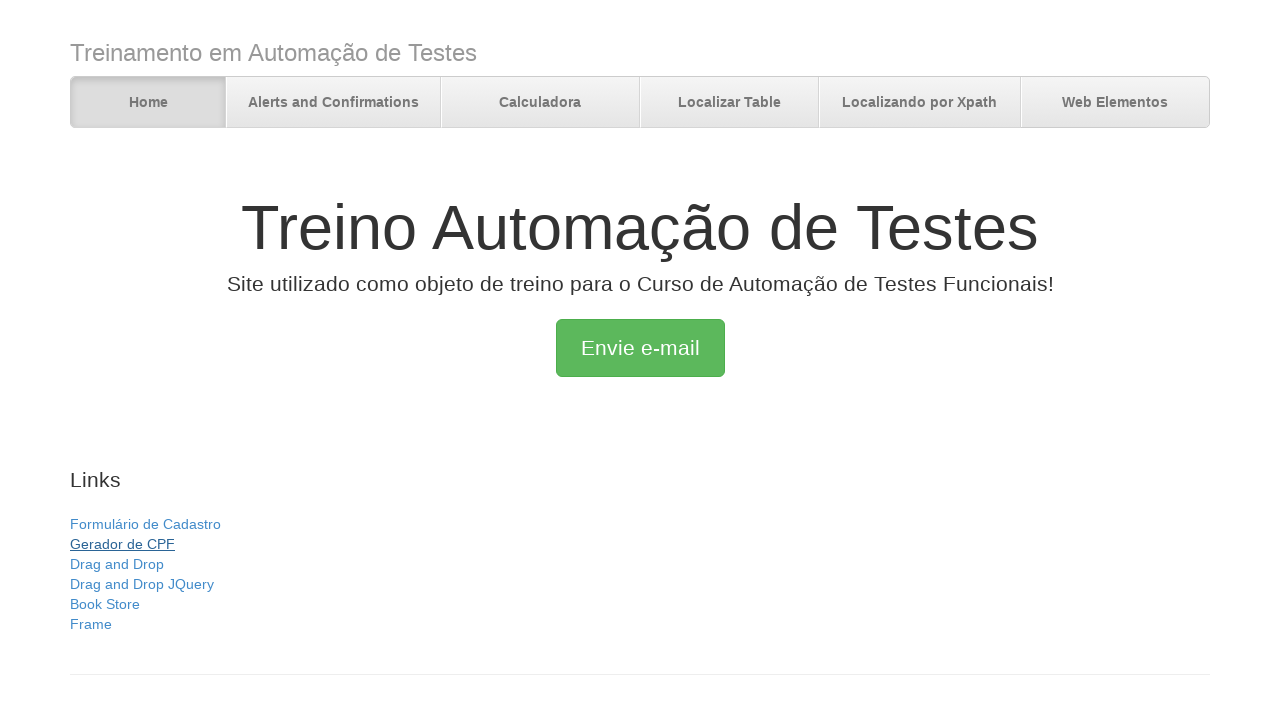

Verified CPF generator tab title is 'Gerador de CPF'
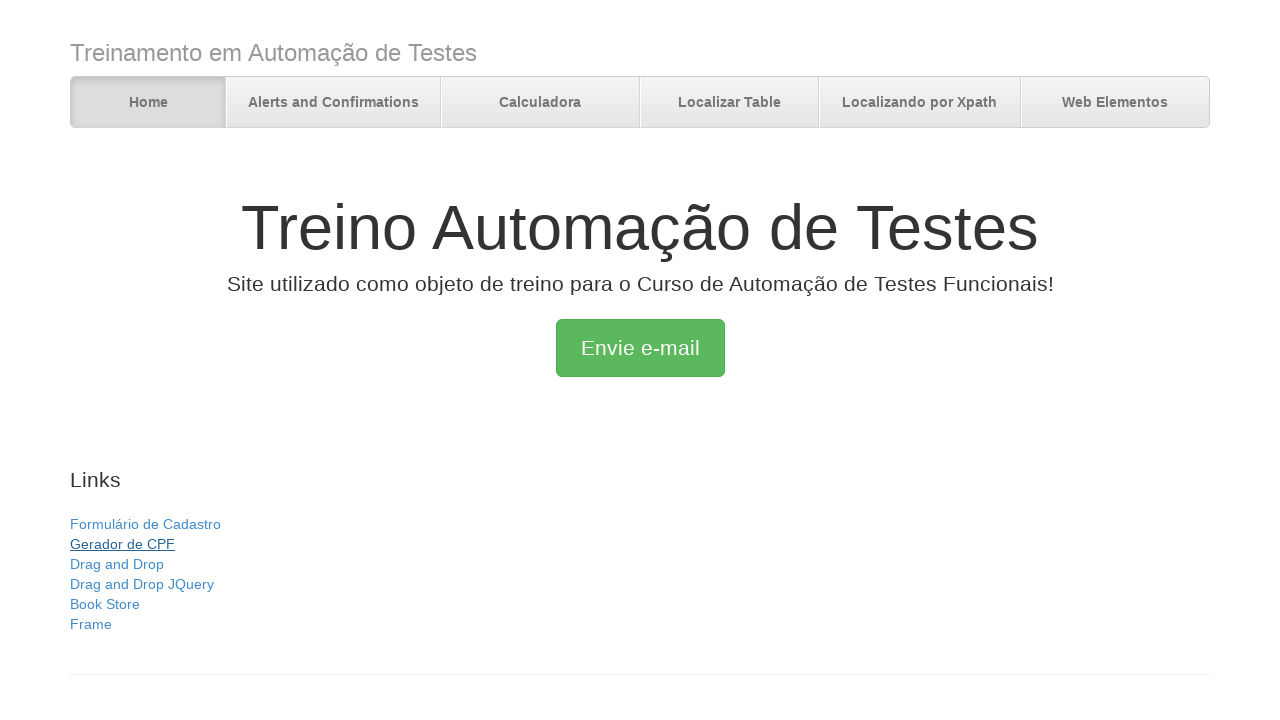

Verified original tab still has correct title 'Treino Automação de Testes'
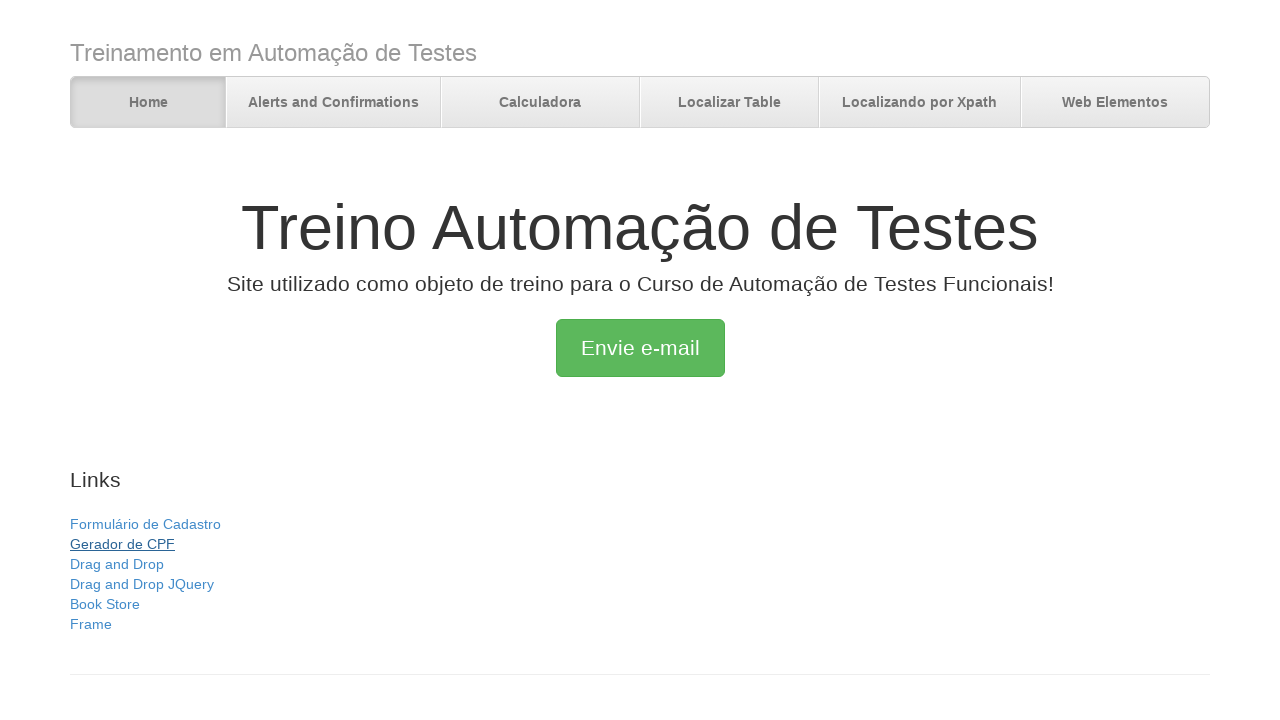

Clicked 'Drag and Drop JQuery' link to open new tab at (142, 584) on text=Drag and Drop JQuery
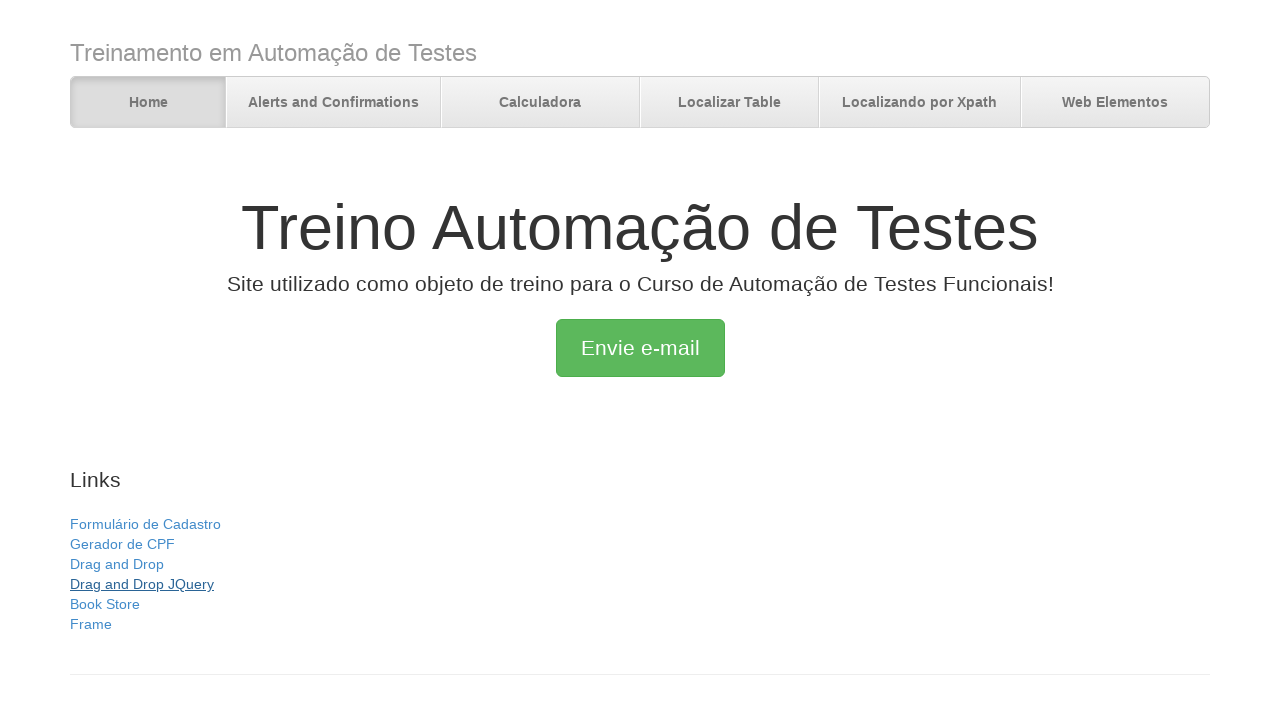

Drag and Drop JQuery page loaded
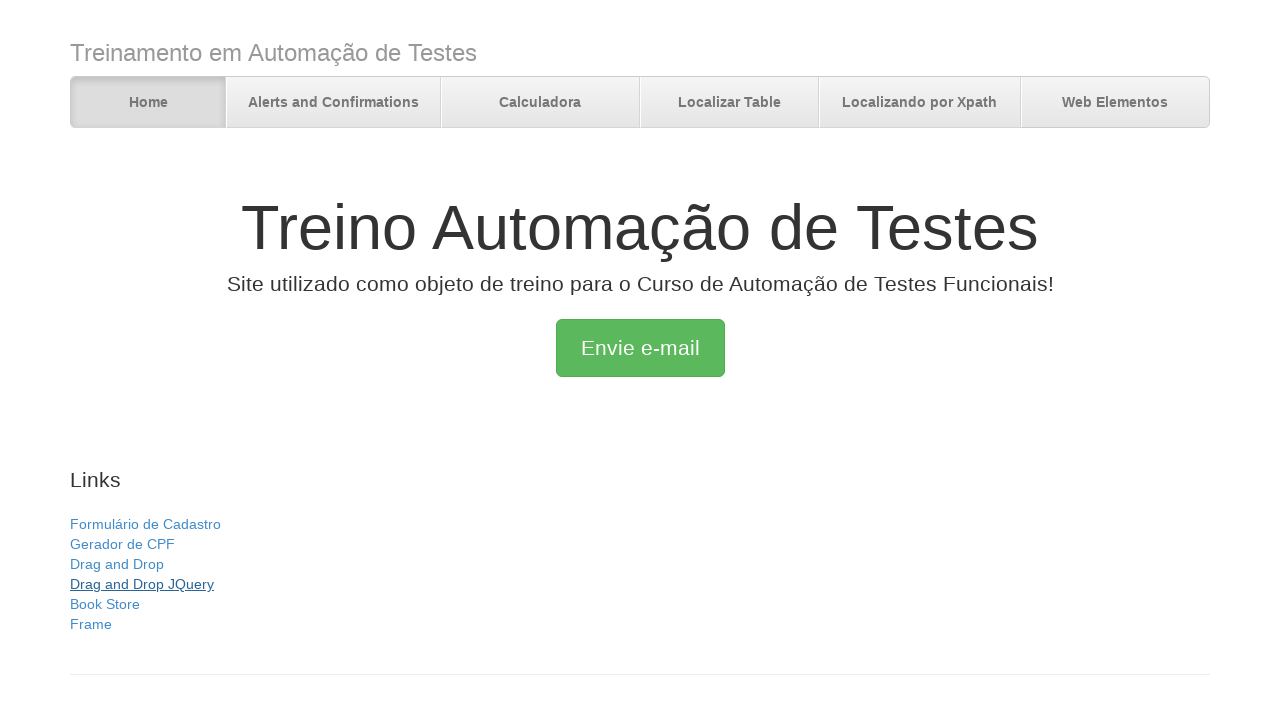

Verified Drag and Drop tab title is 'jQuery UI Droppable - Default functionality'
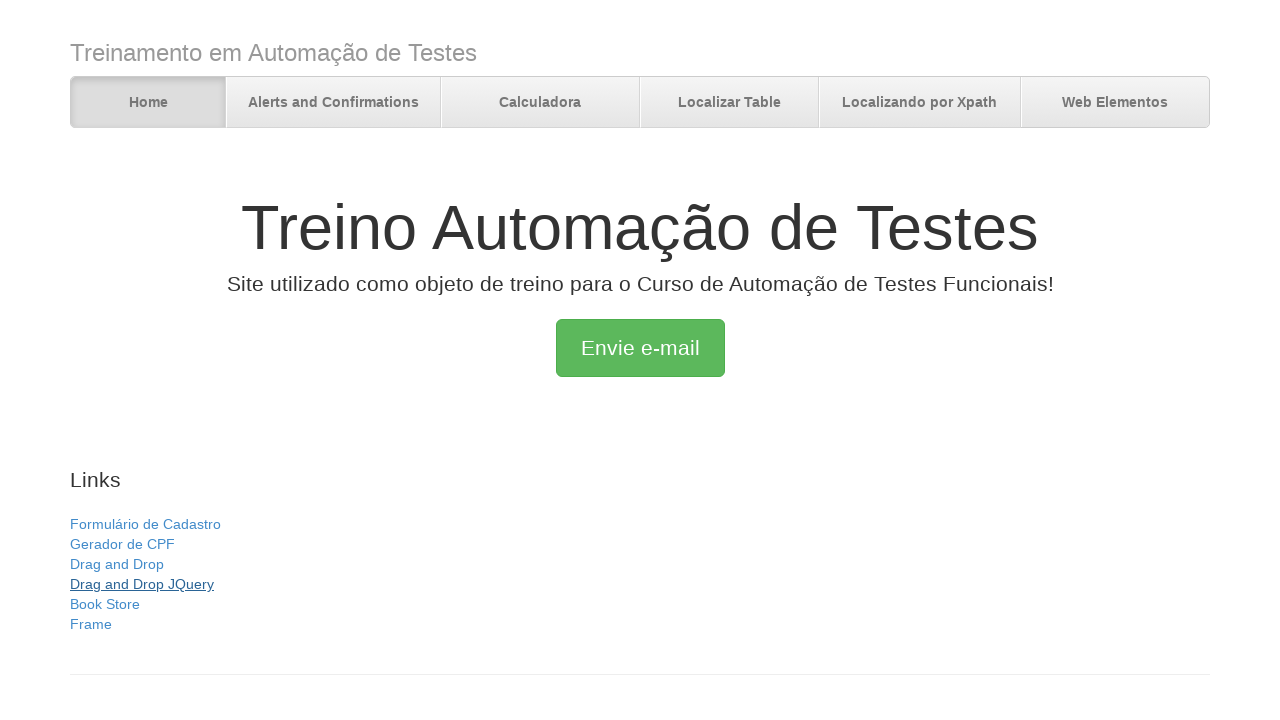

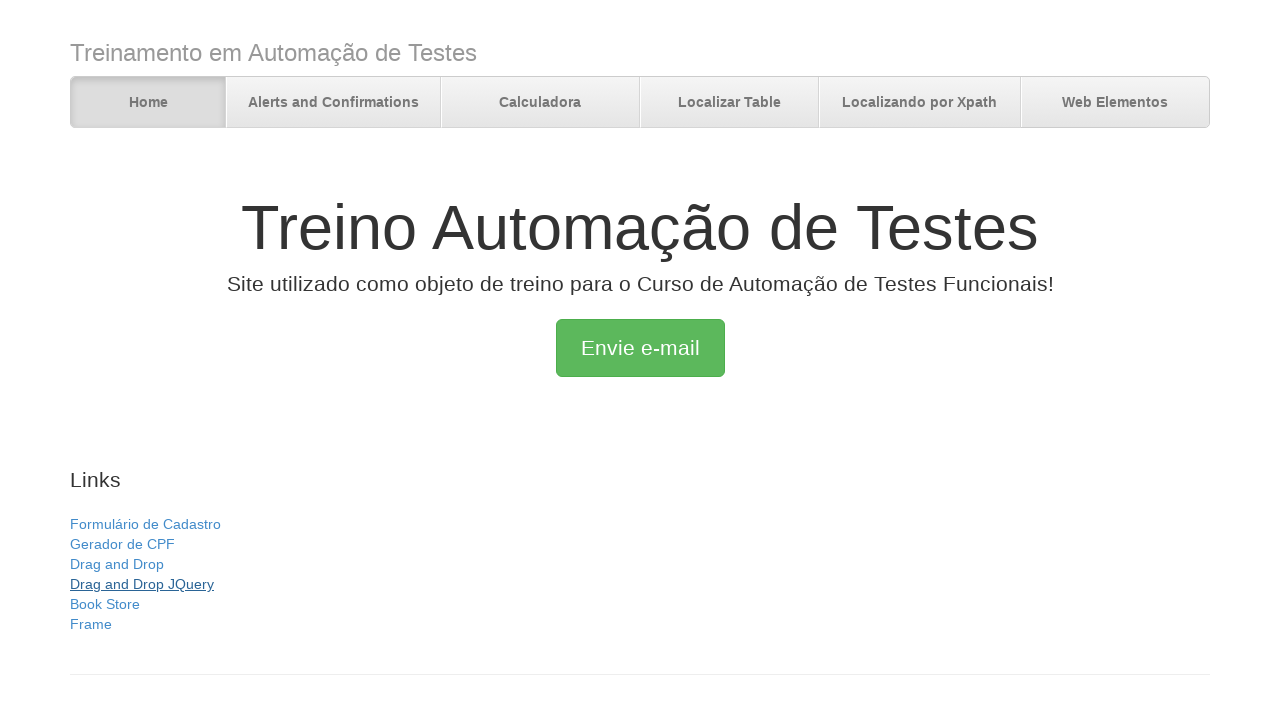